Tests Angular Material checkbox component functionality by finding checkboxes on the examples page, verifying their initial states, clicking on them, and validating the state changes.

Starting URL: https://material.angular.io/components/checkbox/examples

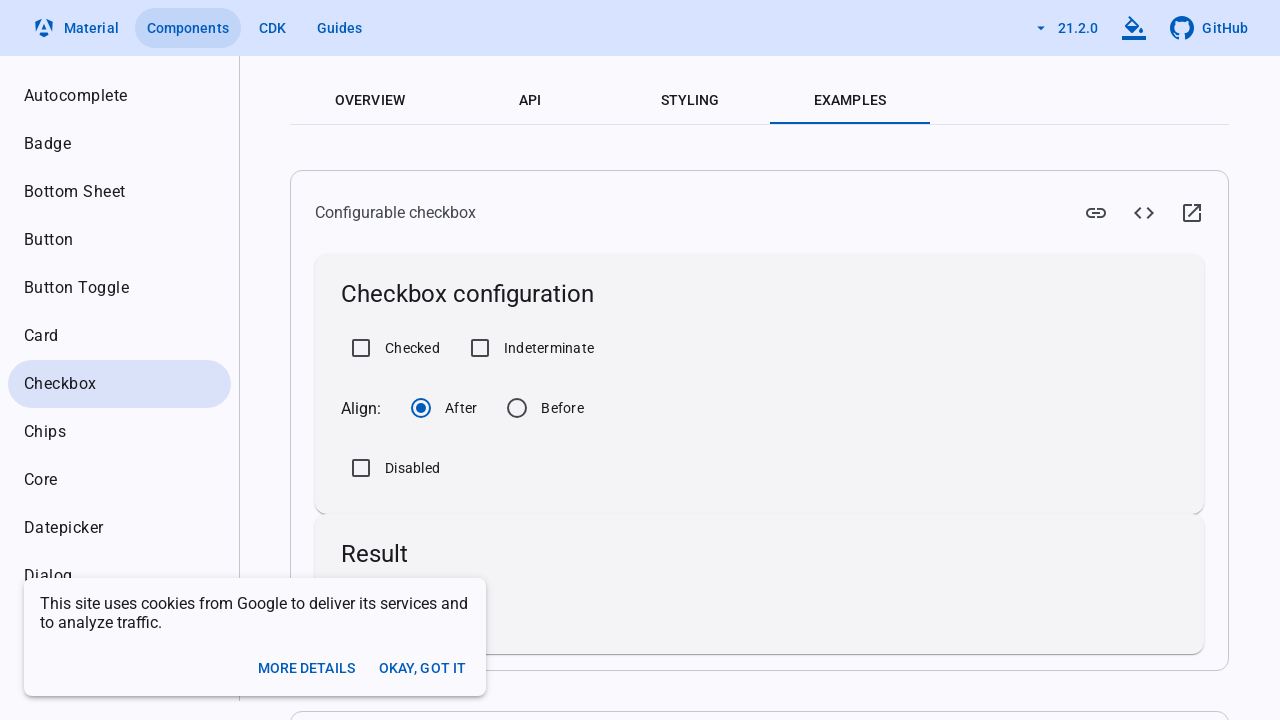

Waited for checkbox configurable section to load
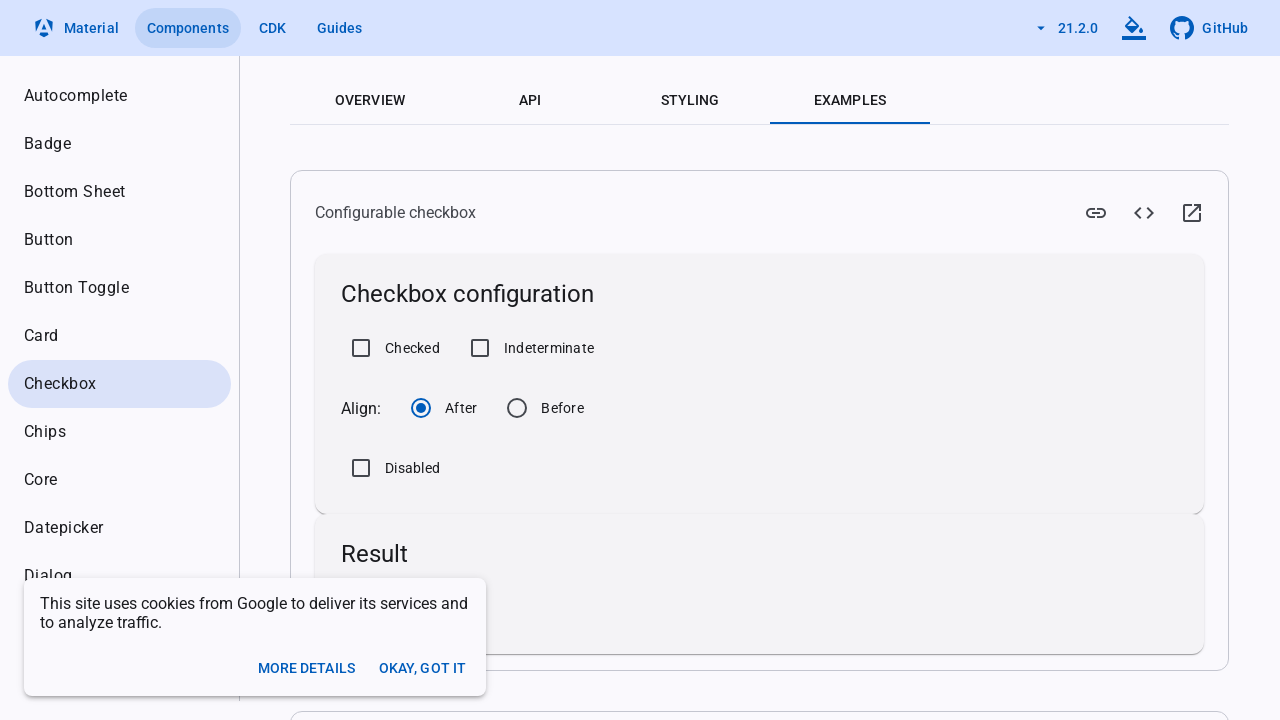

Located the checkbox configurable section
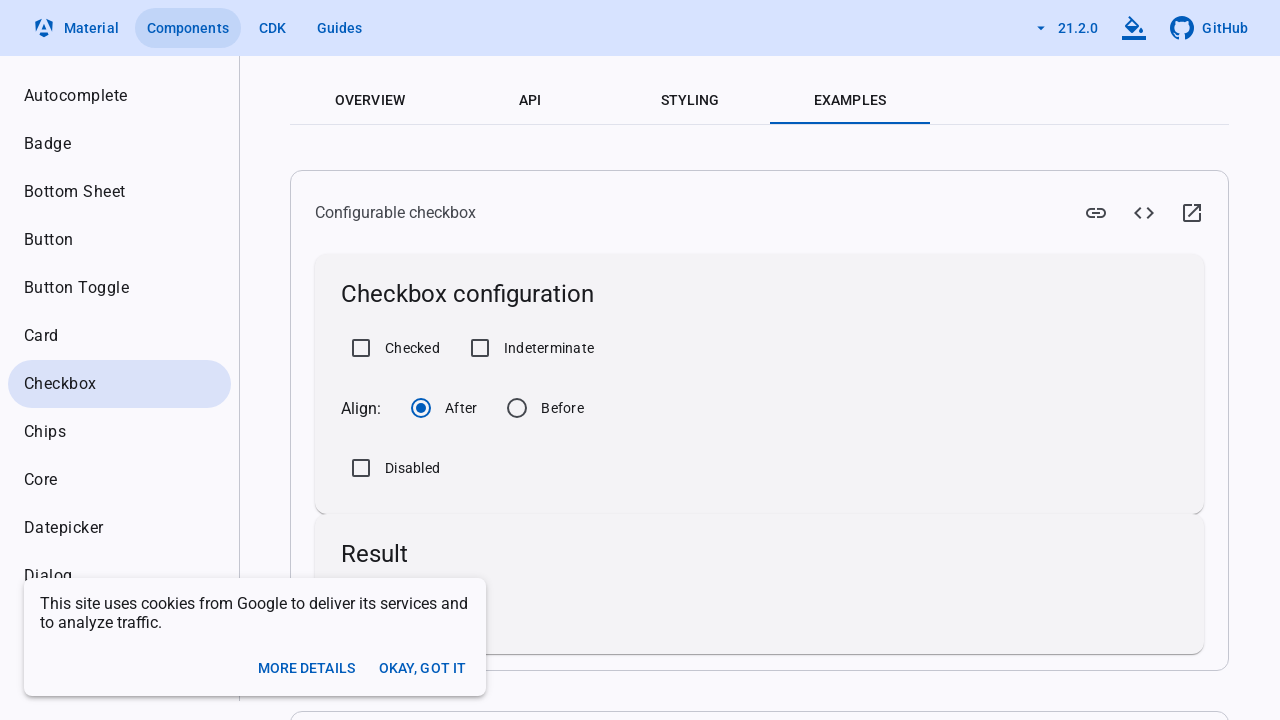

Located all mat-checkbox elements within the section
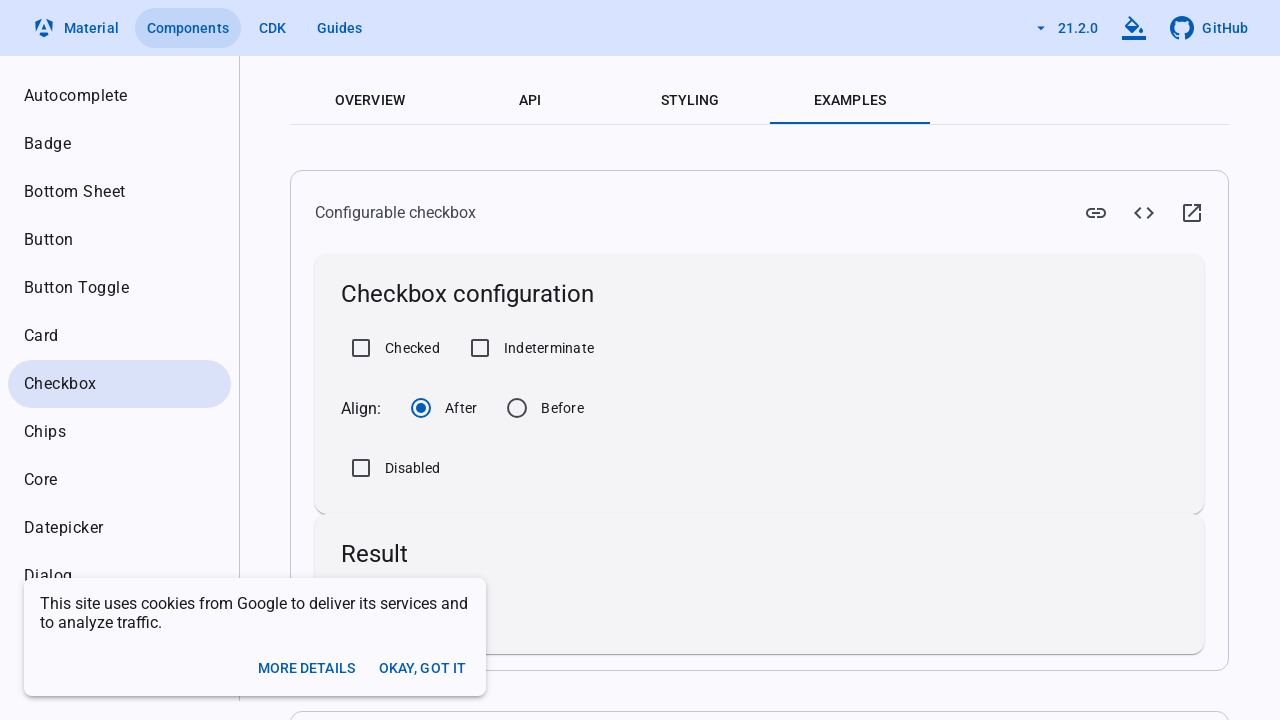

Verified that there are 4 checkboxes present
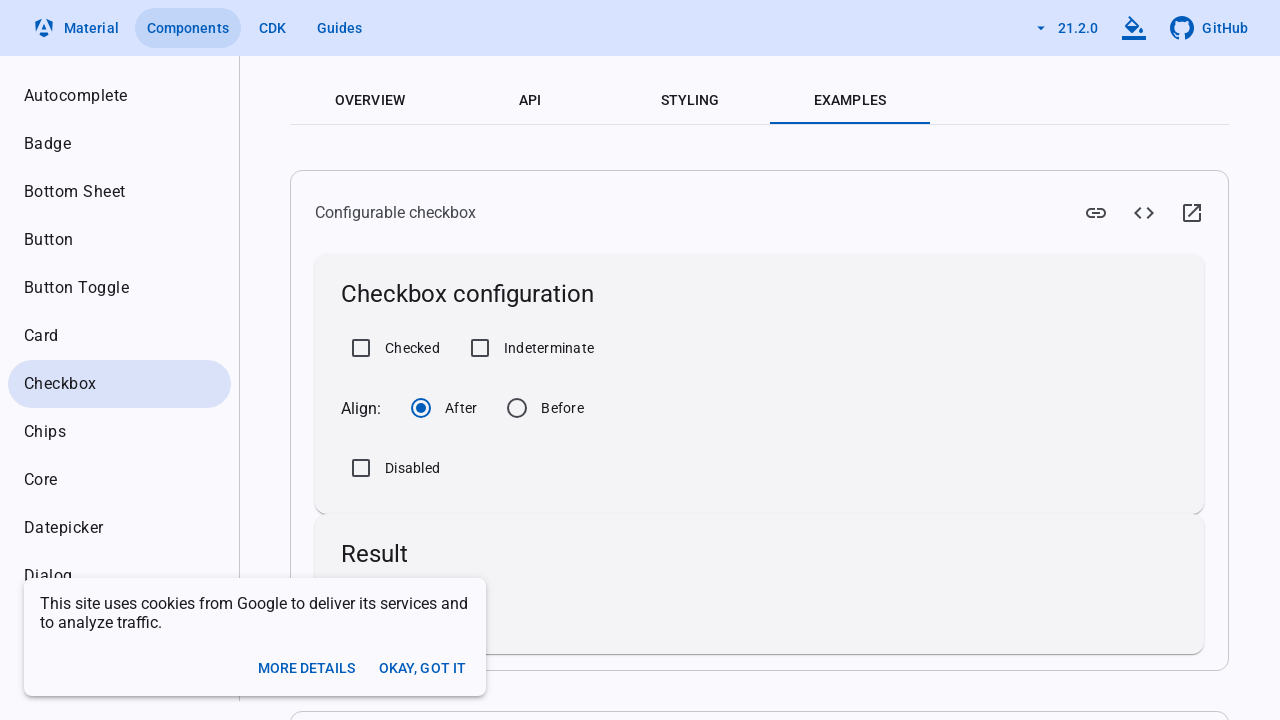

Verified all 4 checkboxes are enabled initially
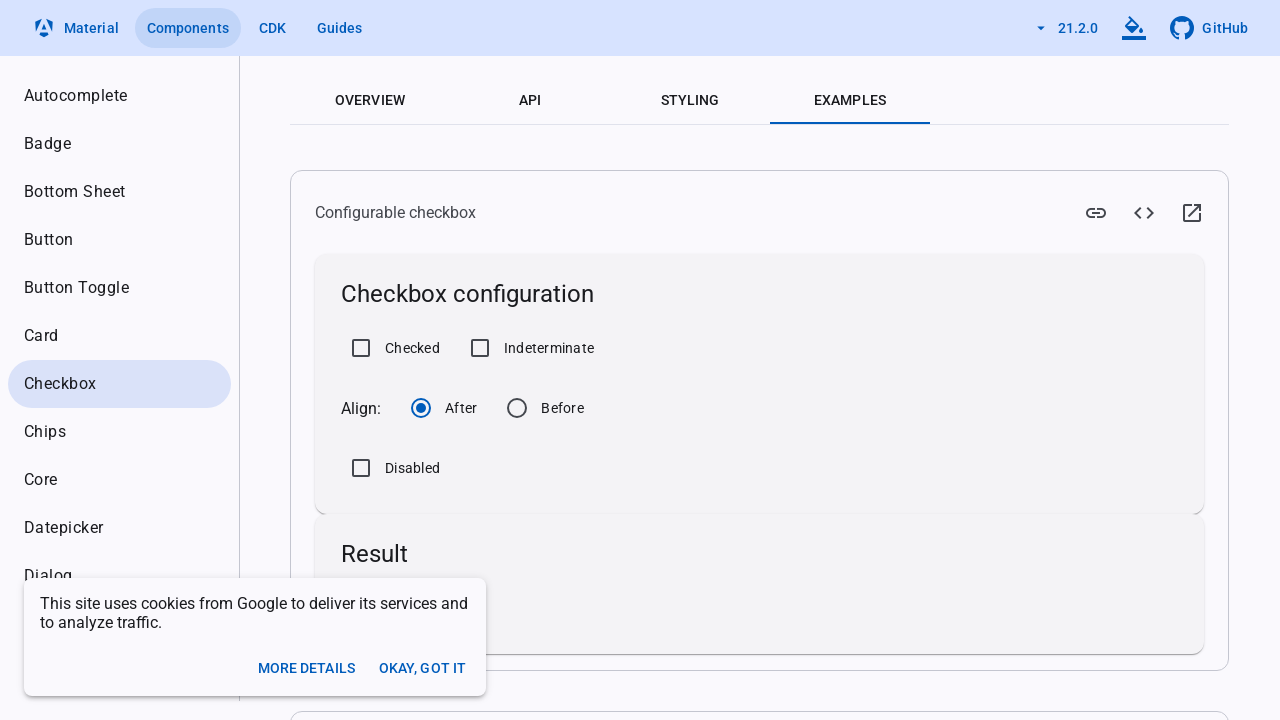

Verified none of the checkboxes are selected initially
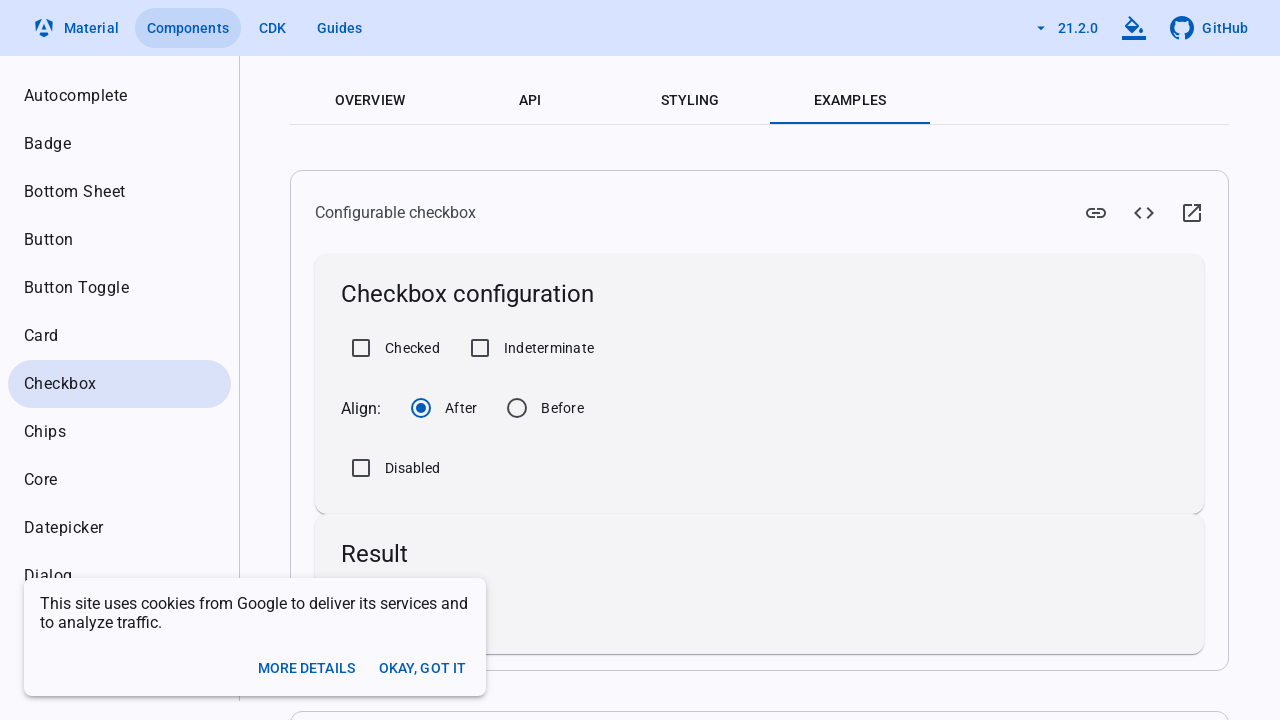

Verified first checkbox has 'Checked' label
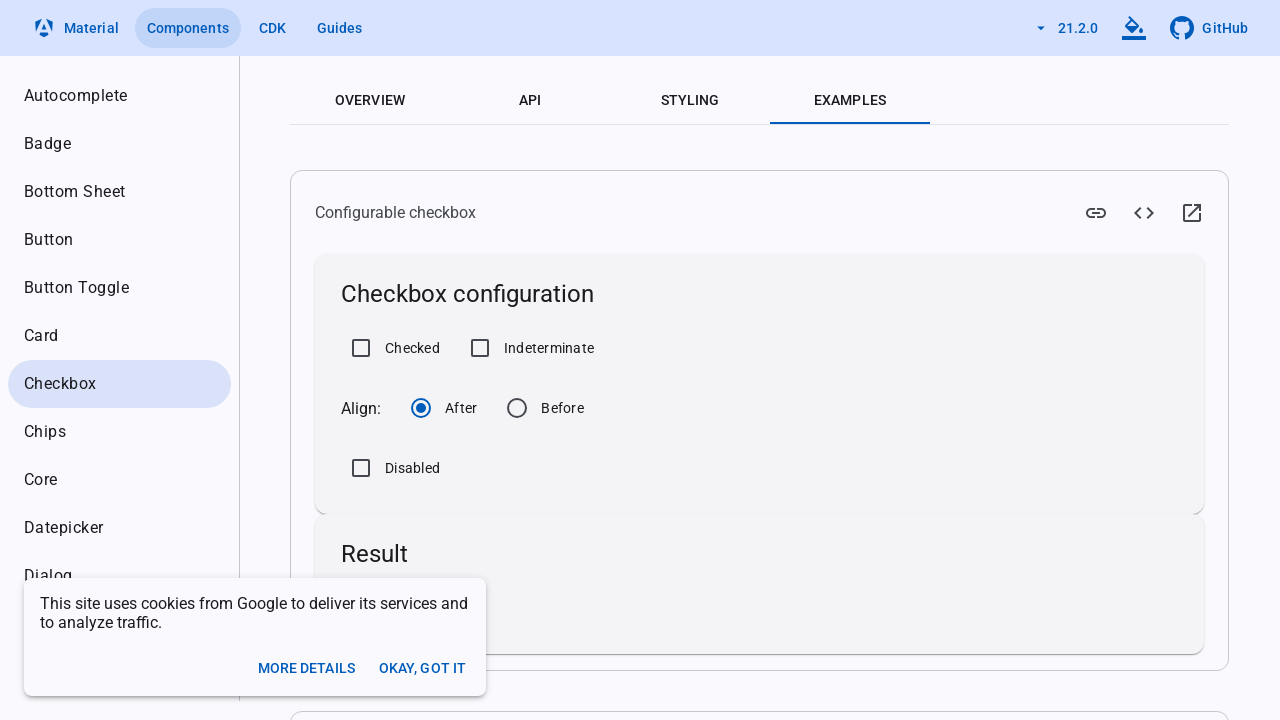

Verified second checkbox has 'Indeterminate' label
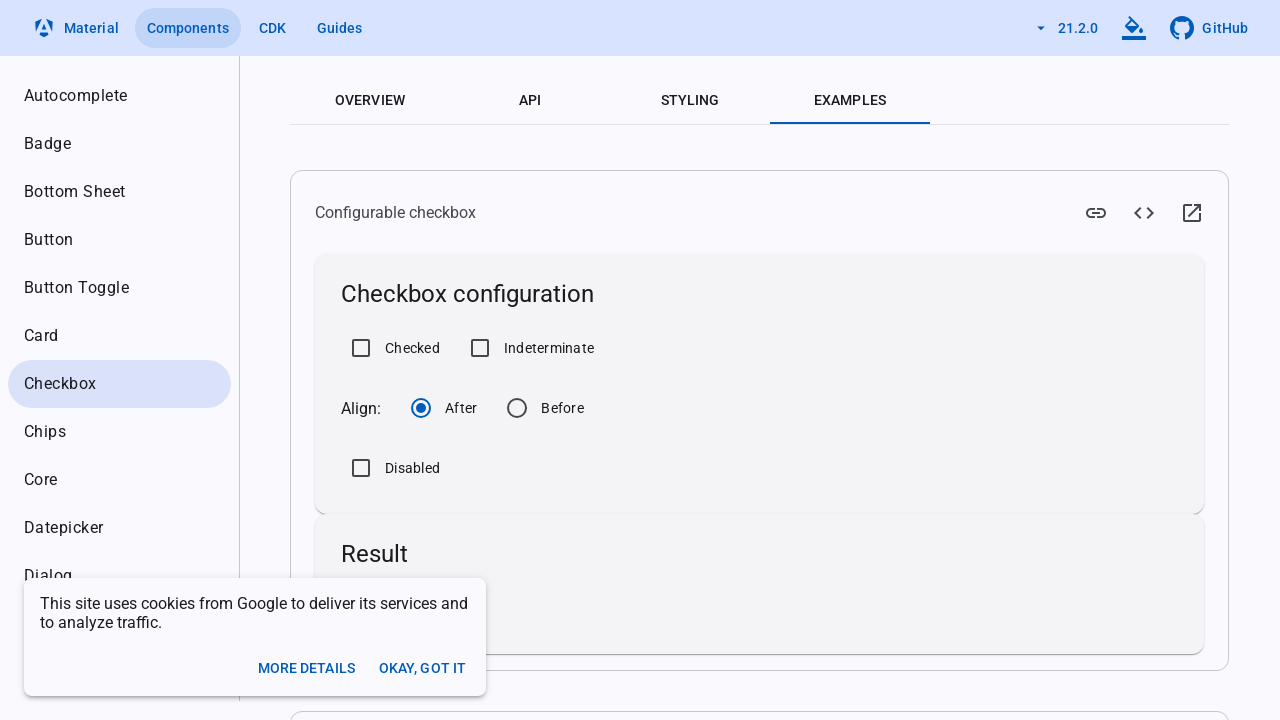

Verified third checkbox has 'Disabled' label
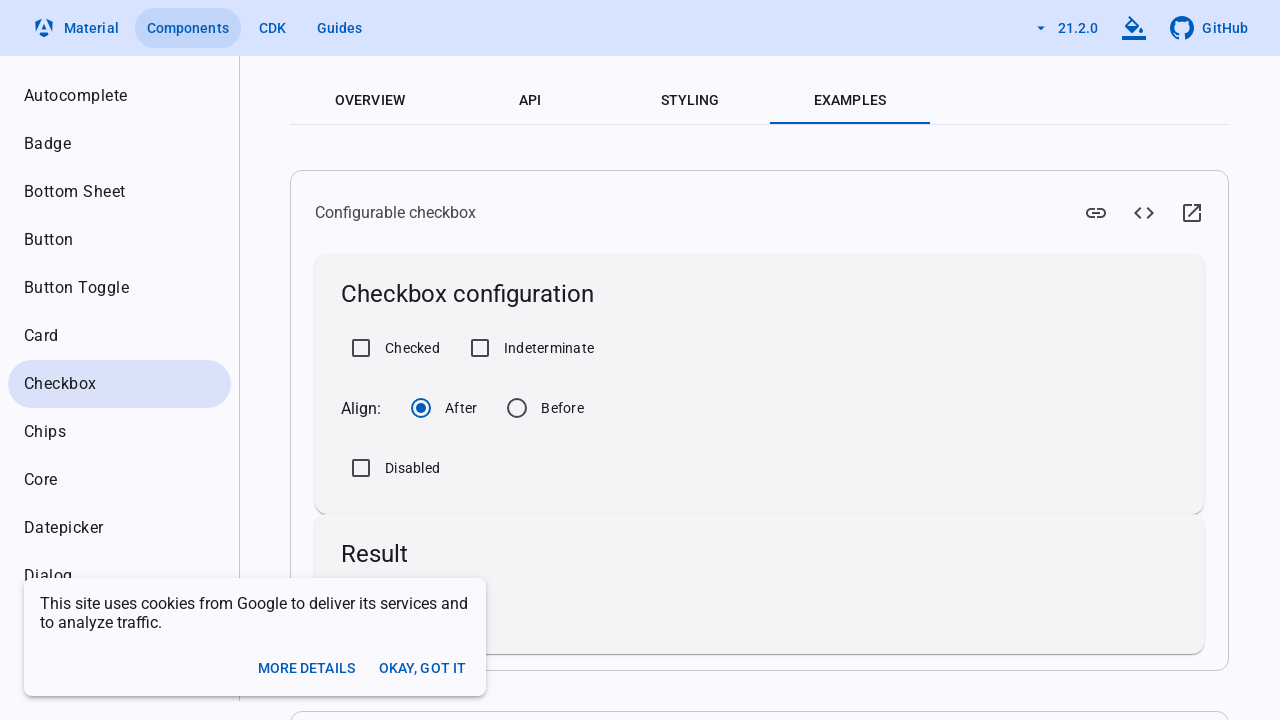

Verified fourth checkbox has 'I'm a checkbox' label
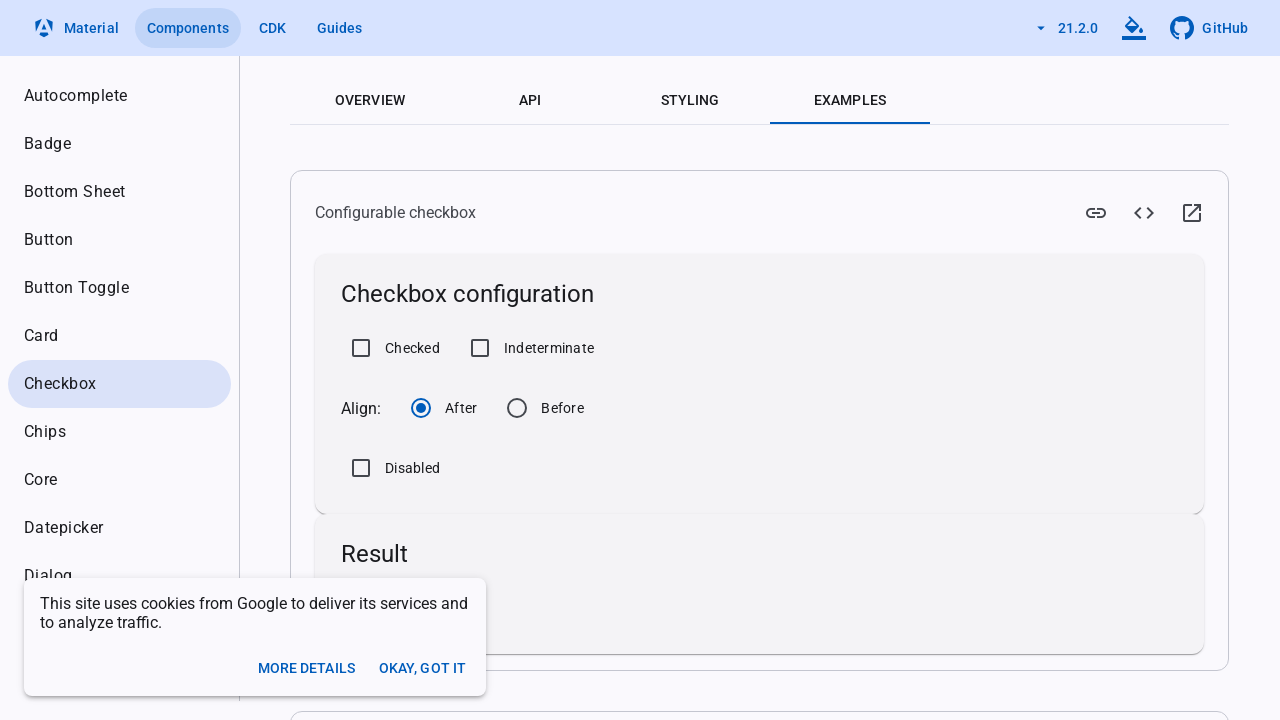

Clicked the first checkbox (Checked) to select it at (390, 348) on #checkbox-configurable >> mat-checkbox >> nth=0
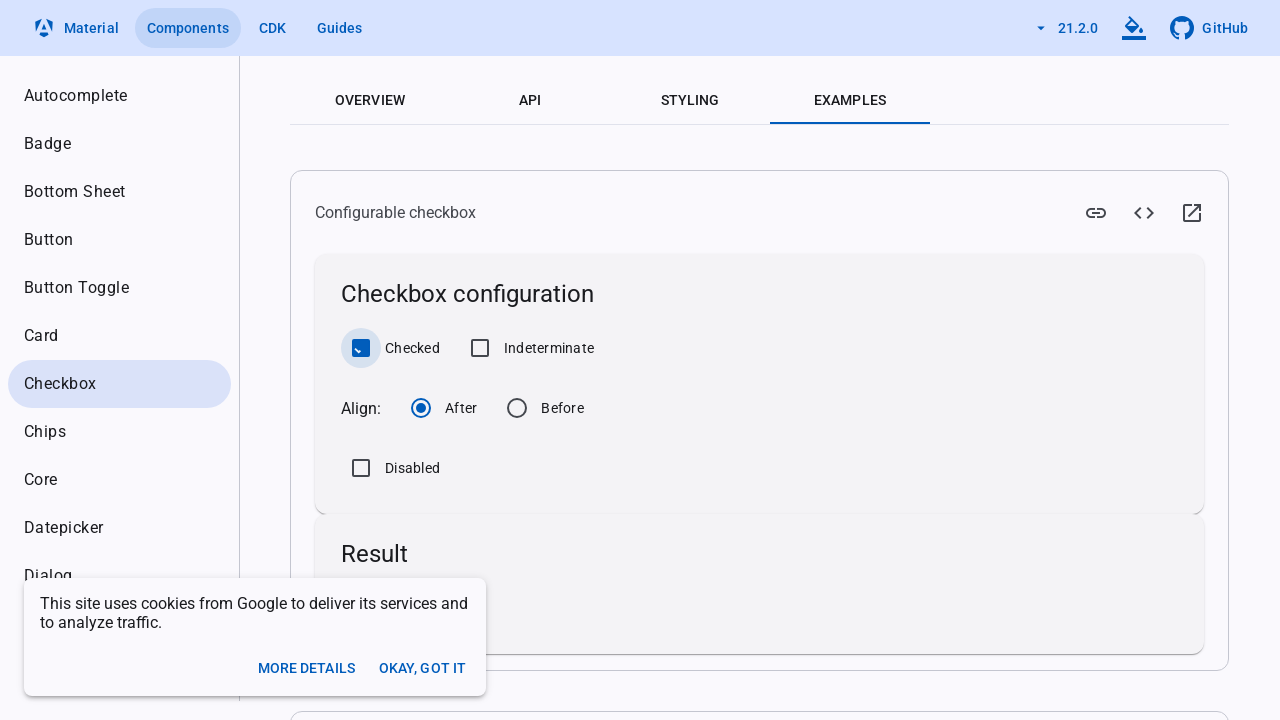

Verified first checkbox is now selected
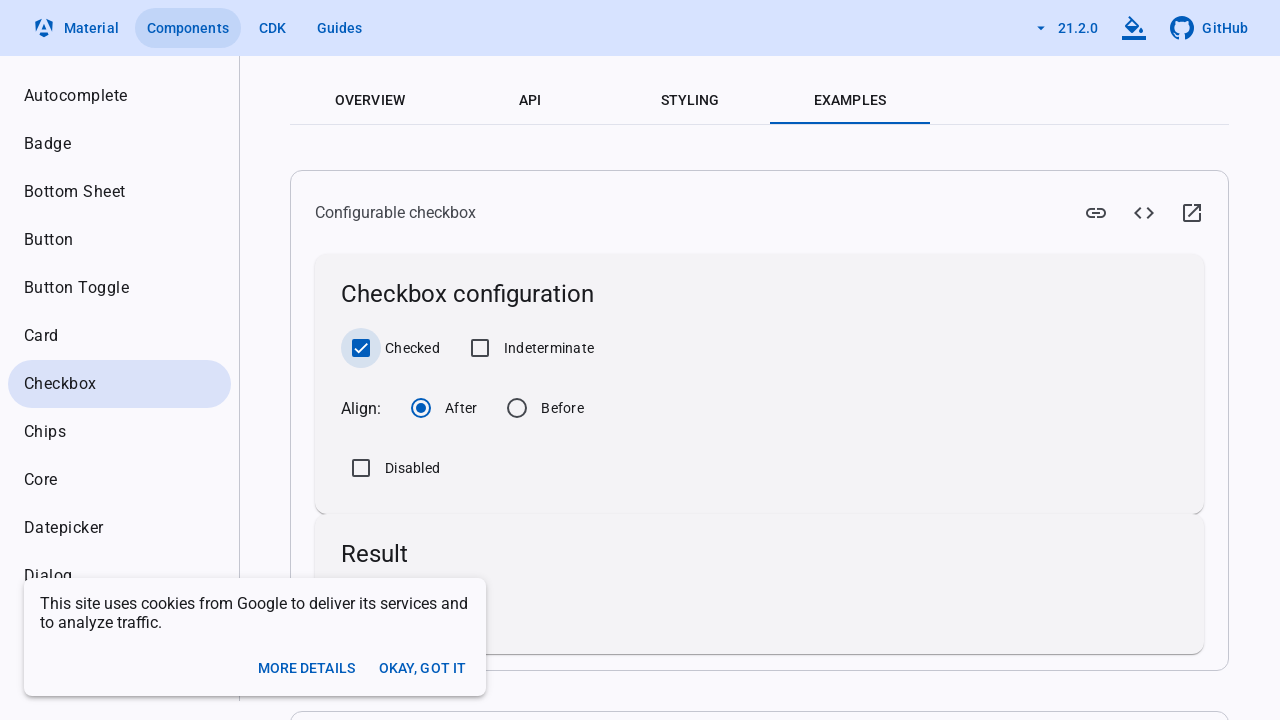

Clicked the third checkbox (Disabled) to disable the fourth checkbox at (391, 468) on #checkbox-configurable >> mat-checkbox >> nth=2
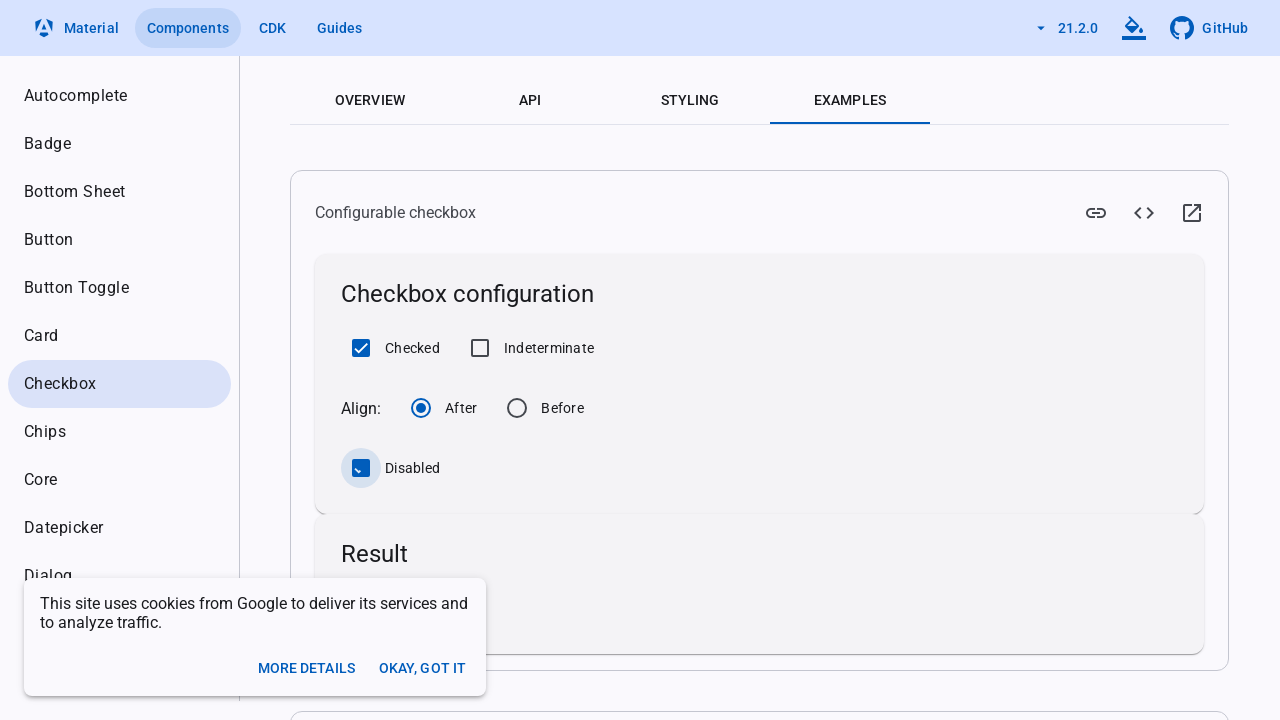

Verified the fourth checkbox is now disabled
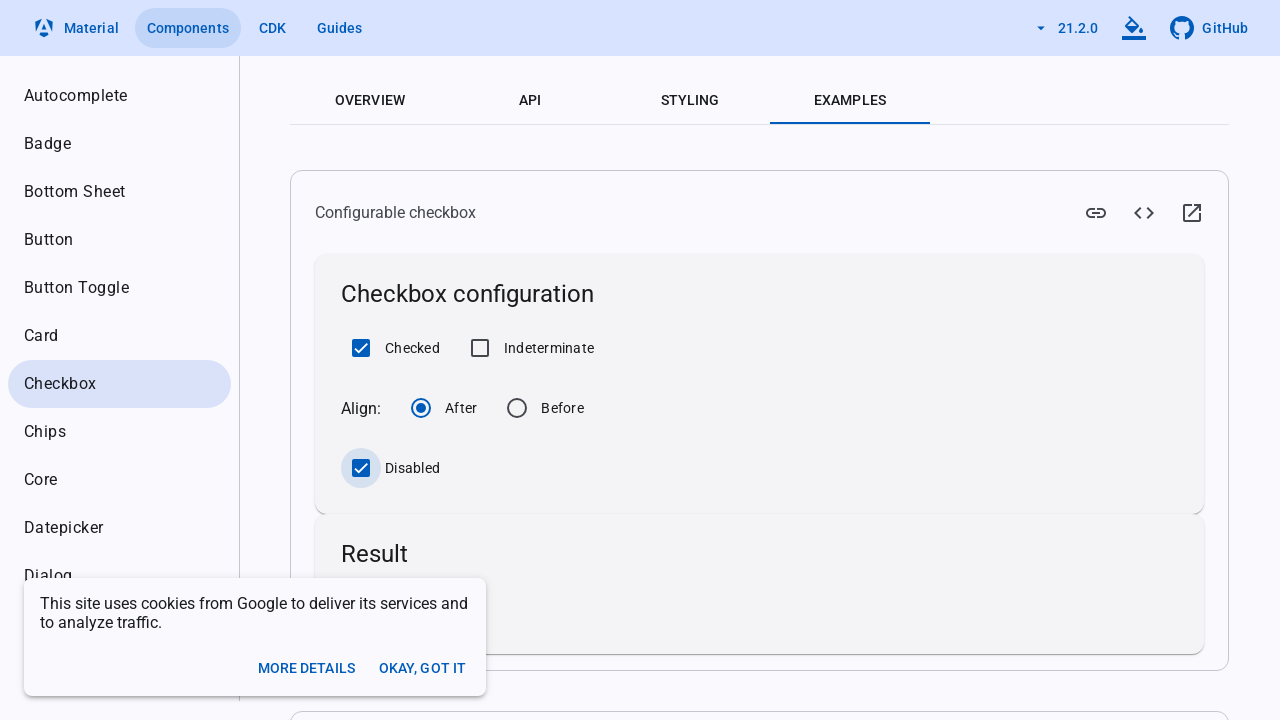

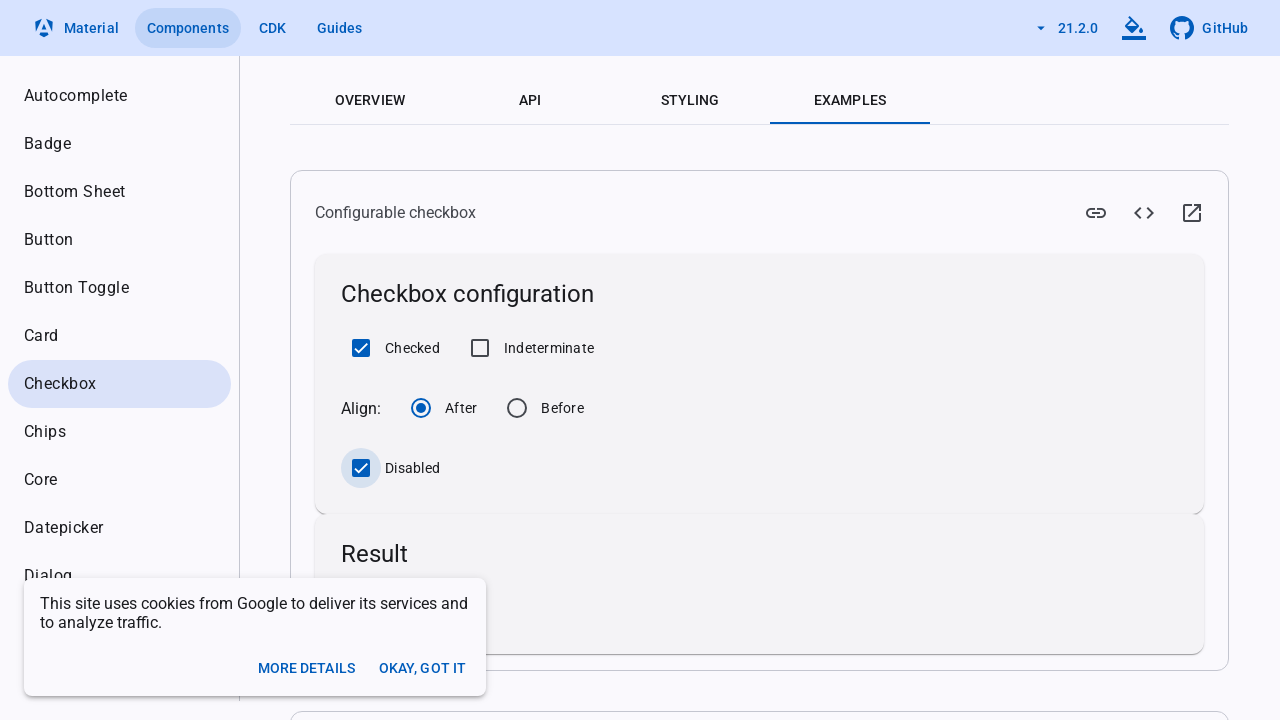